Tests checkbox functionality in the Vue.js form bindings example by verifying initial checked state and toggling it

Starting URL: https://vuejs.org/examples/#form-bindings

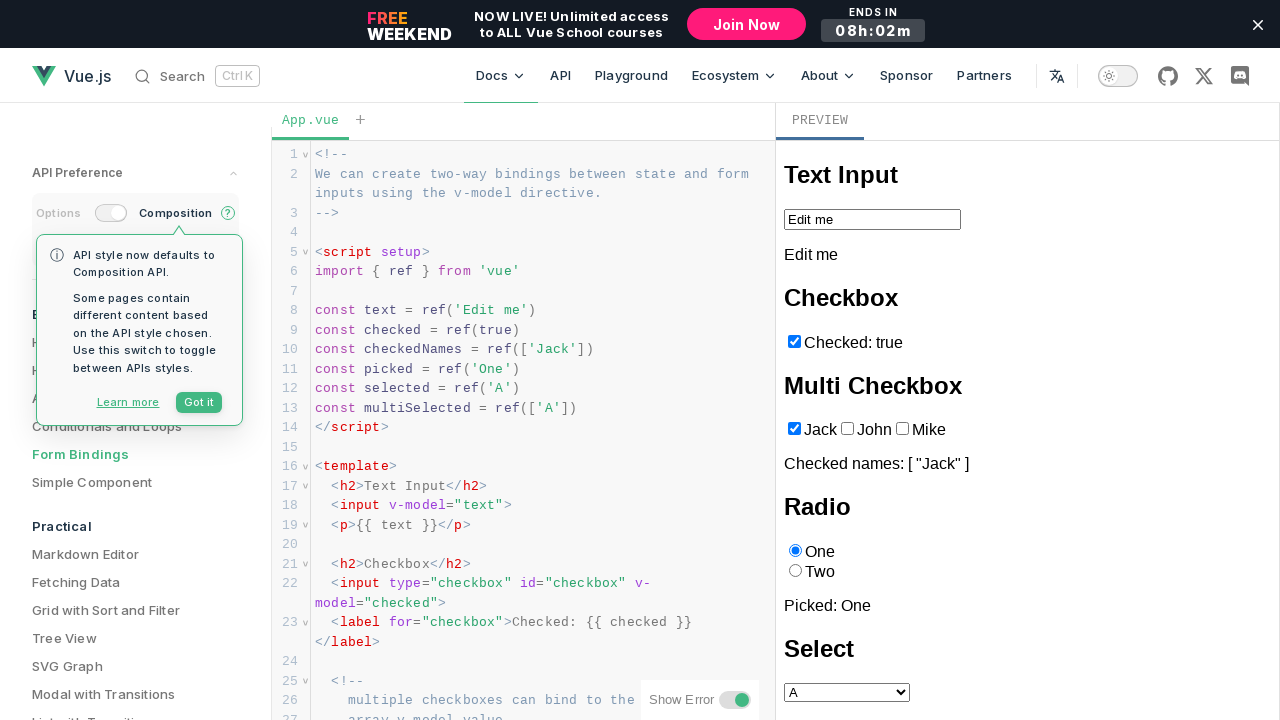

Located checkbox element 'Checked:' inside iframe
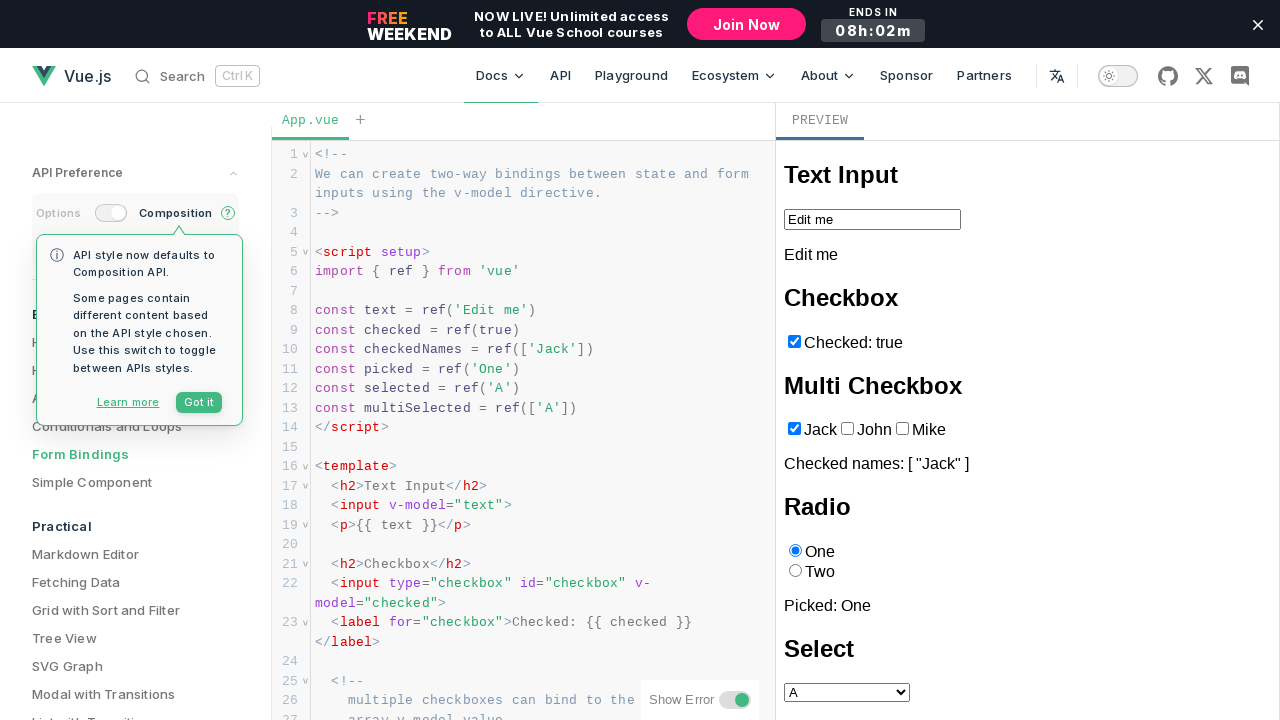

Verified checkbox is initially checked
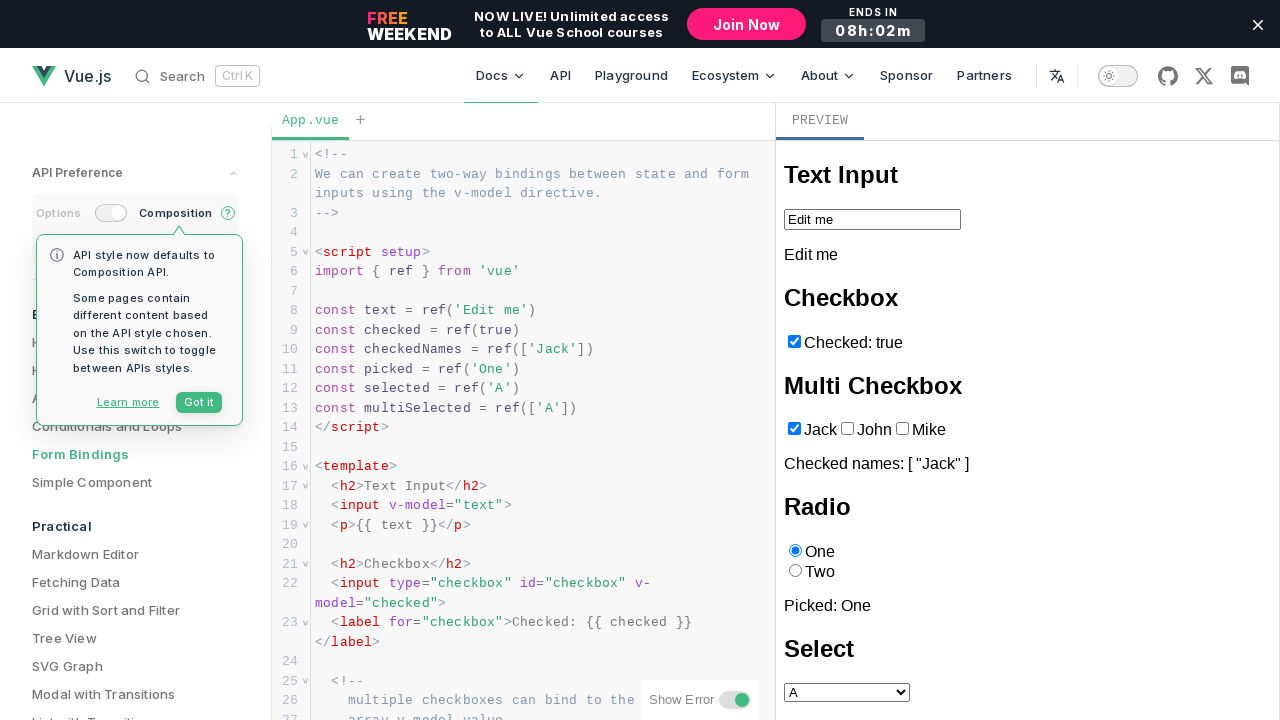

Unchecked the checkbox at (794, 341) on iframe >> internal:control=enter-frame >> internal:role=checkbox[name="Checked:"
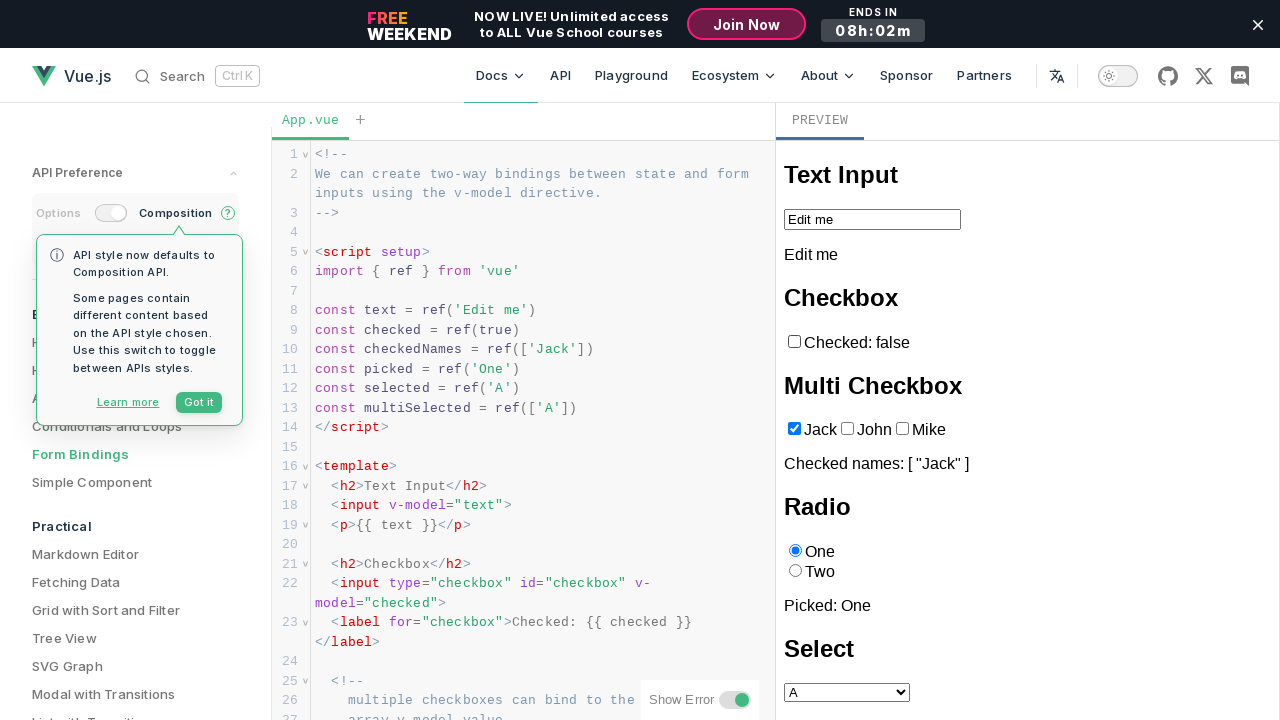

Verified checkbox is now unchecked
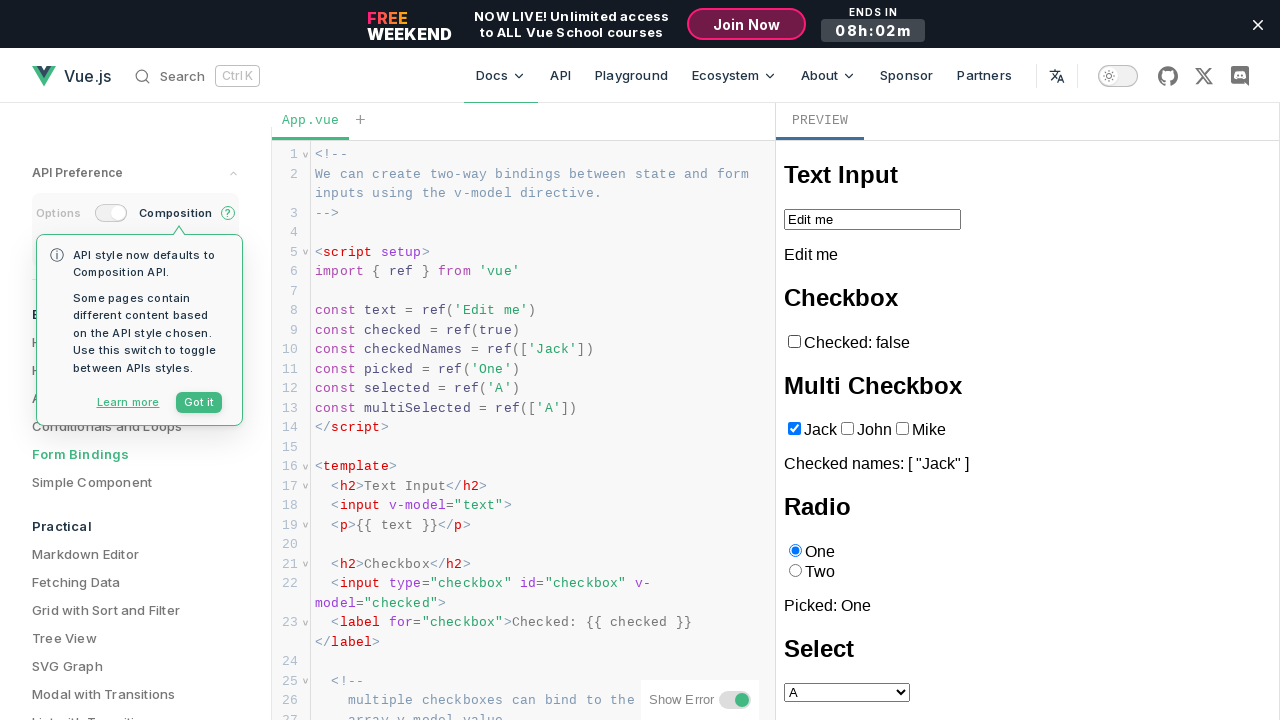

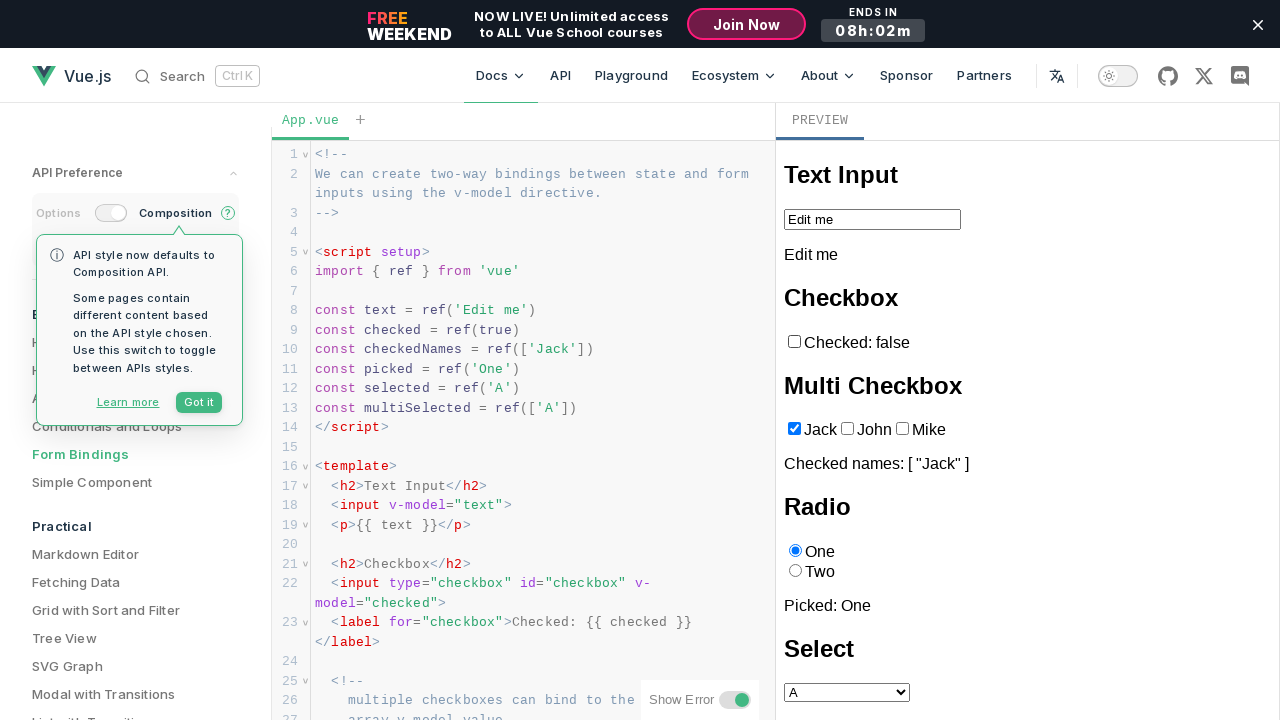